Tests that the password input field has a maxlength attribute of 20 characters.

Starting URL: https://anatoly-karpovich.github.io/demo-login-form/

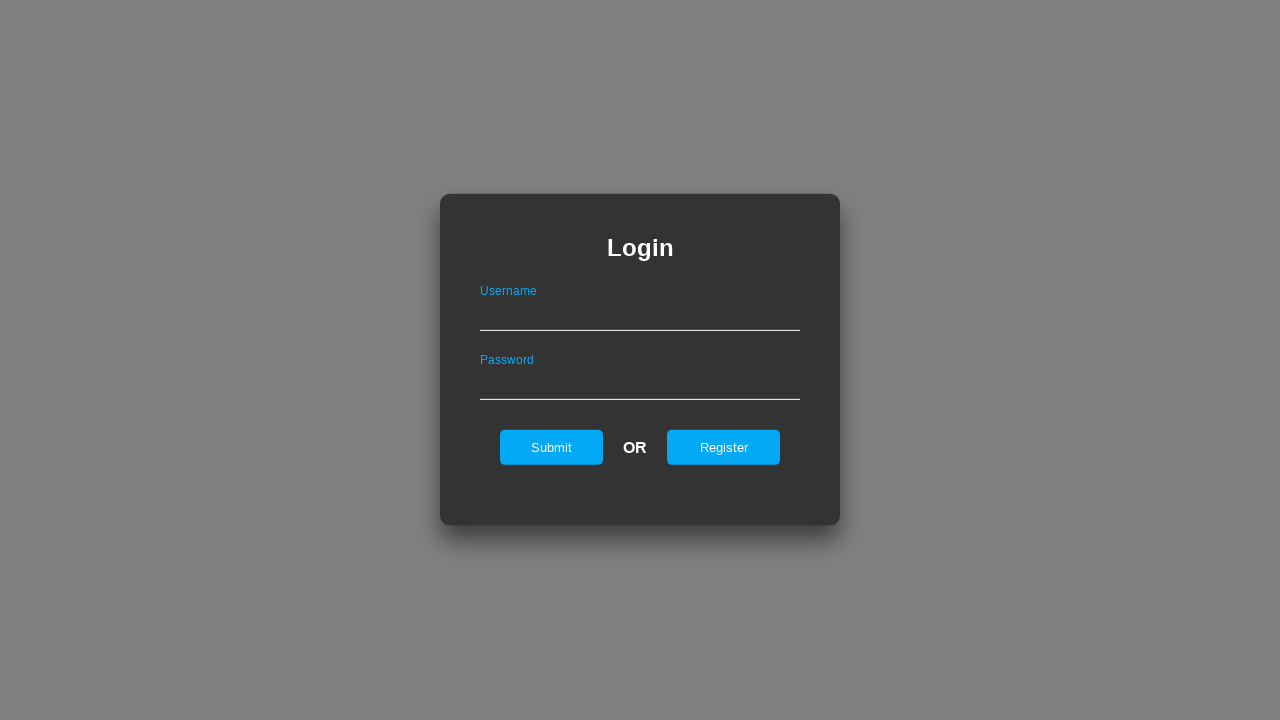

Navigated to demo login form page
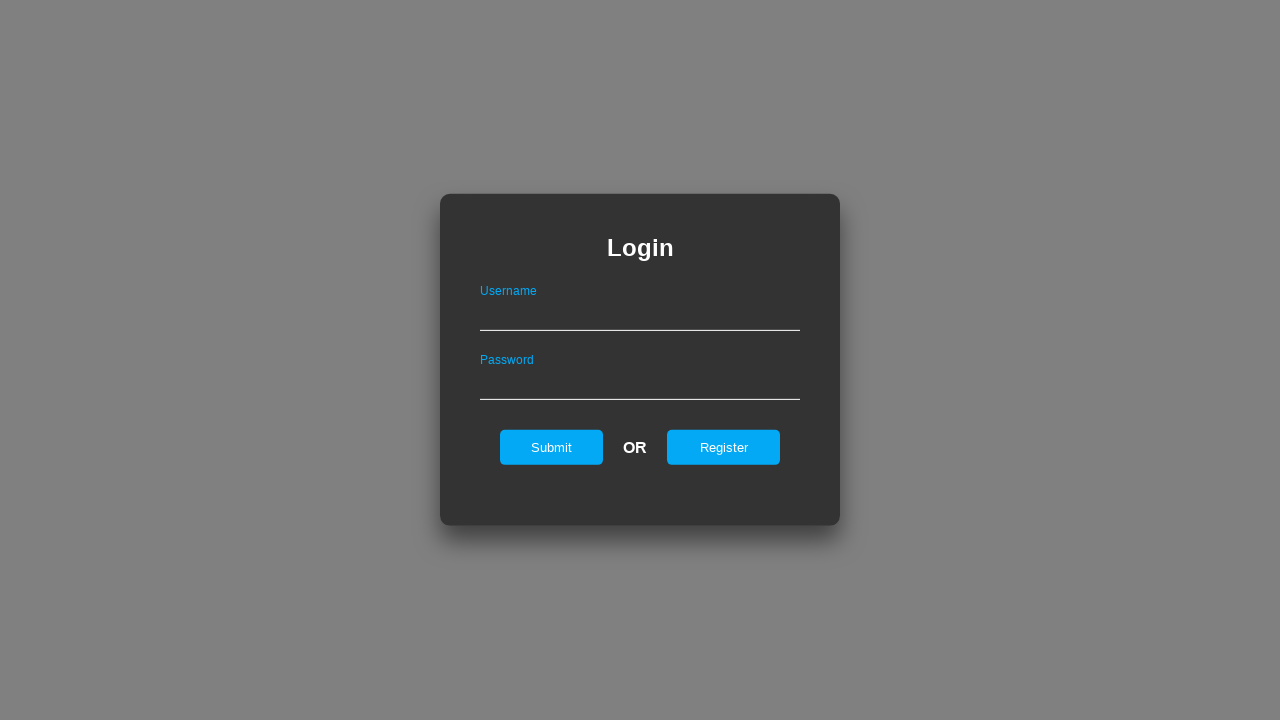

Clicked register button to show registration form at (724, 447) on #registerOnLogin
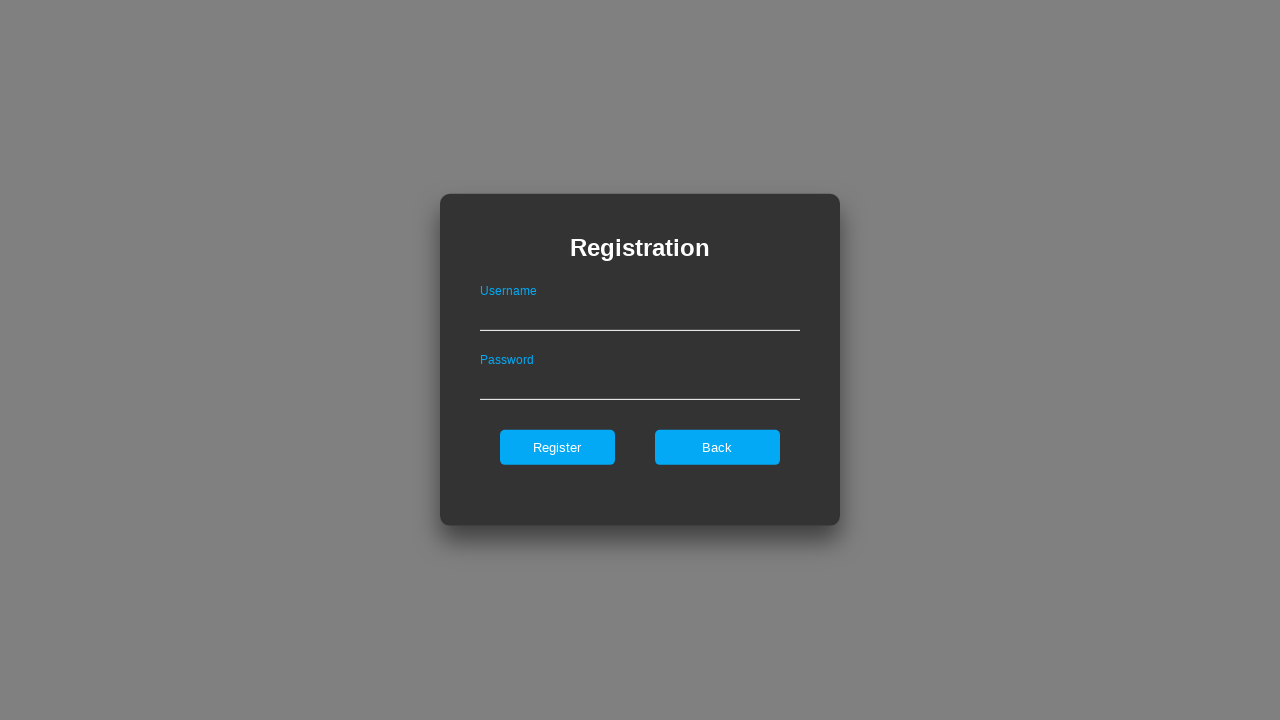

Verified password field has maxlength attribute of 20 characters
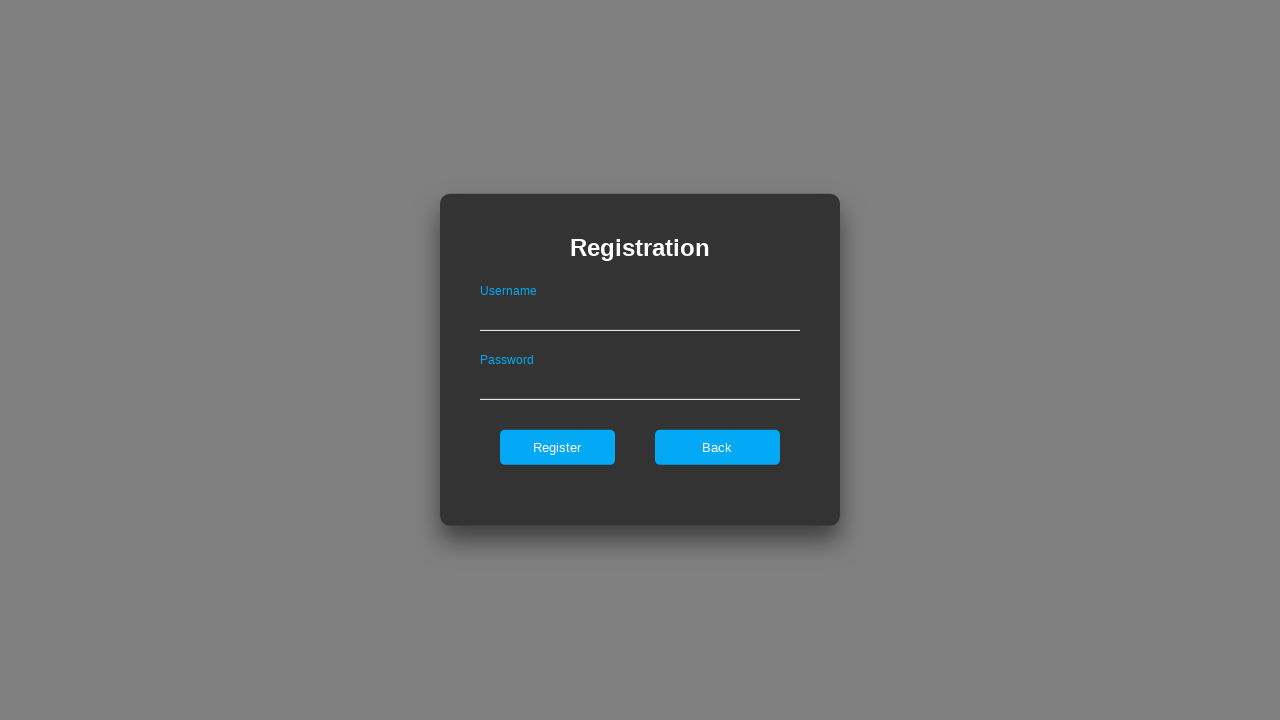

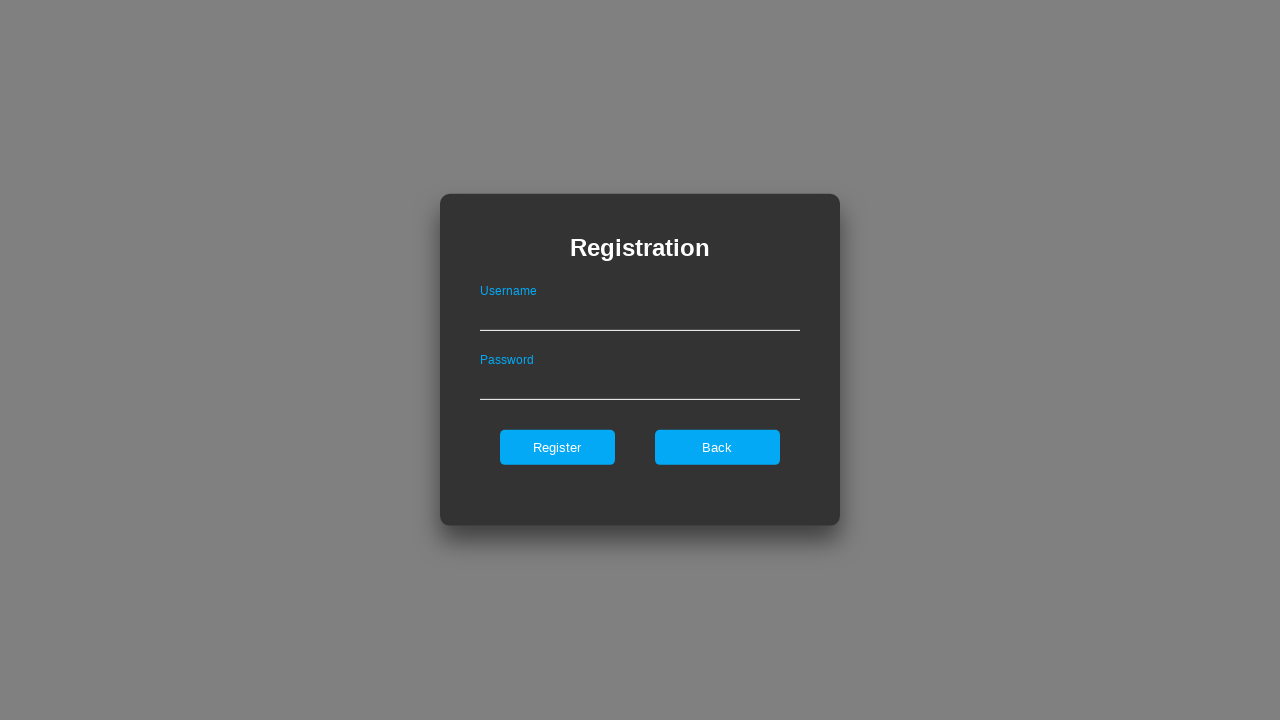